Tests a practice form by filling out various form fields including name, email, password, checkbox, dropdown selection, radio button, and date, then submits the form and verifies the success message.

Starting URL: https://rahulshettyacademy.com/angularpractice/

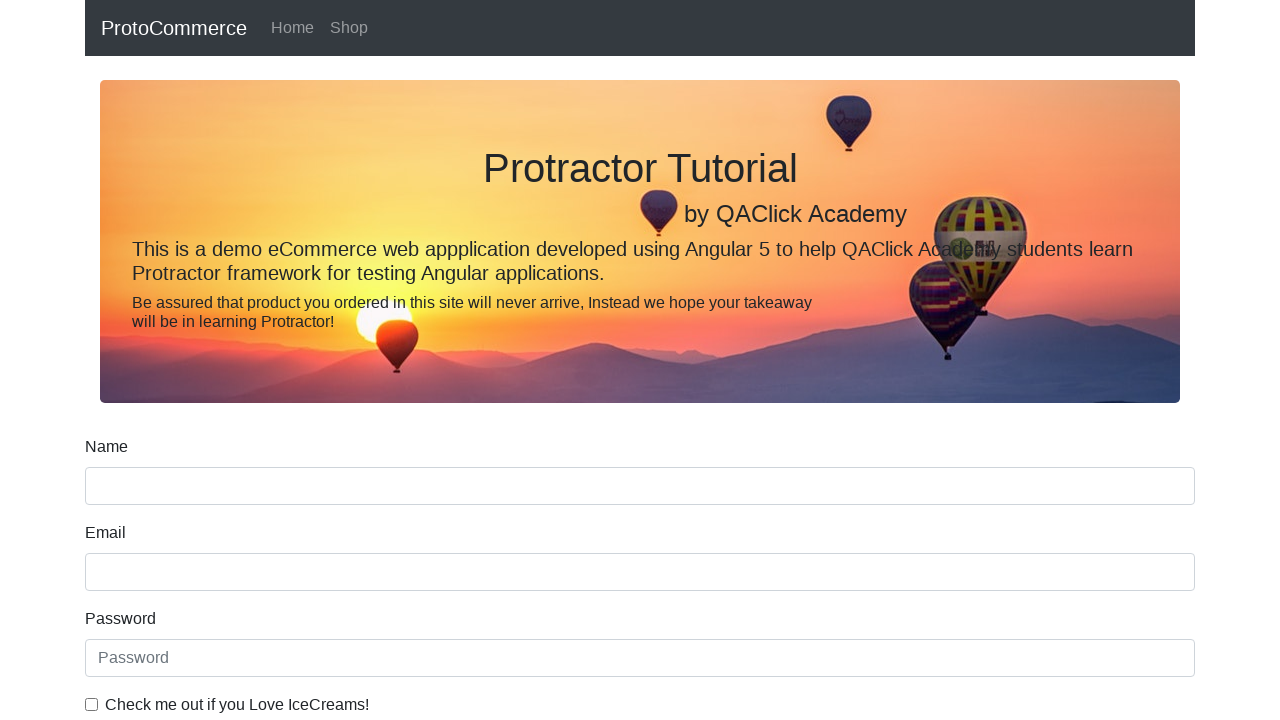

Filled name field with 'Test123' on //div[@class='form-group']//input[@name='name']
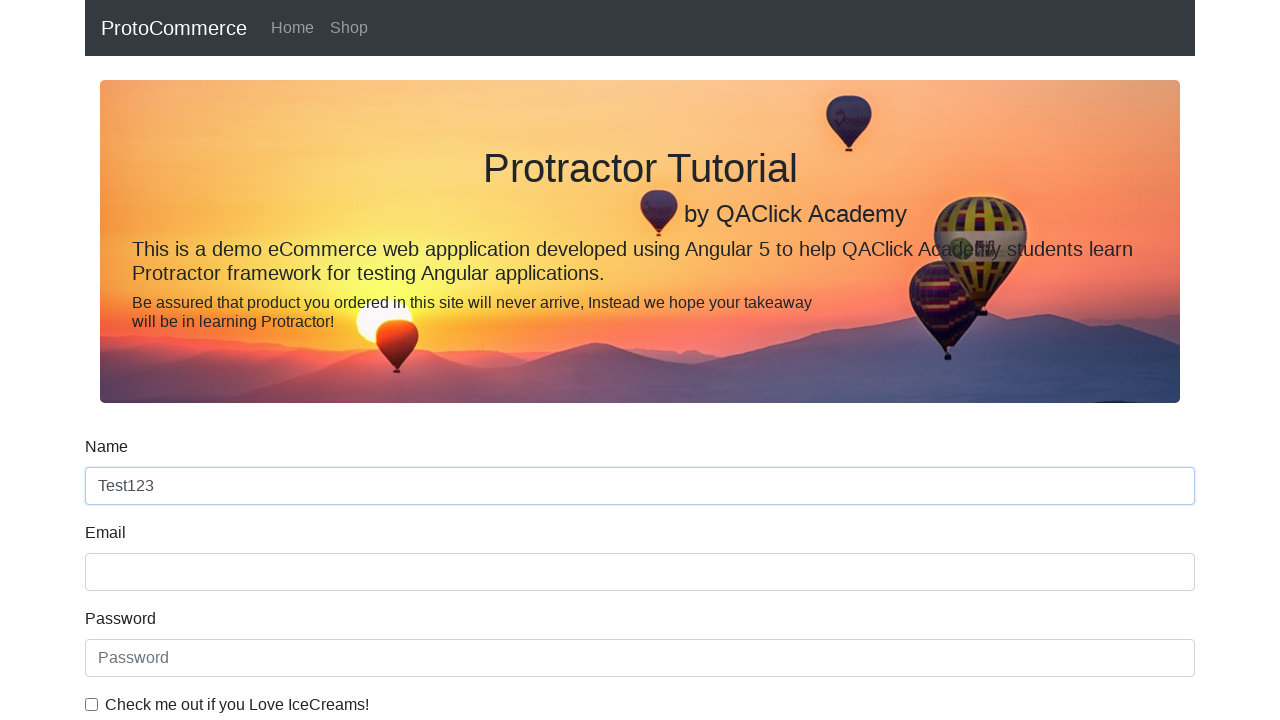

Filled email field with 'test@gmail.com' on //div[@class='form-group']//input[@name='email']
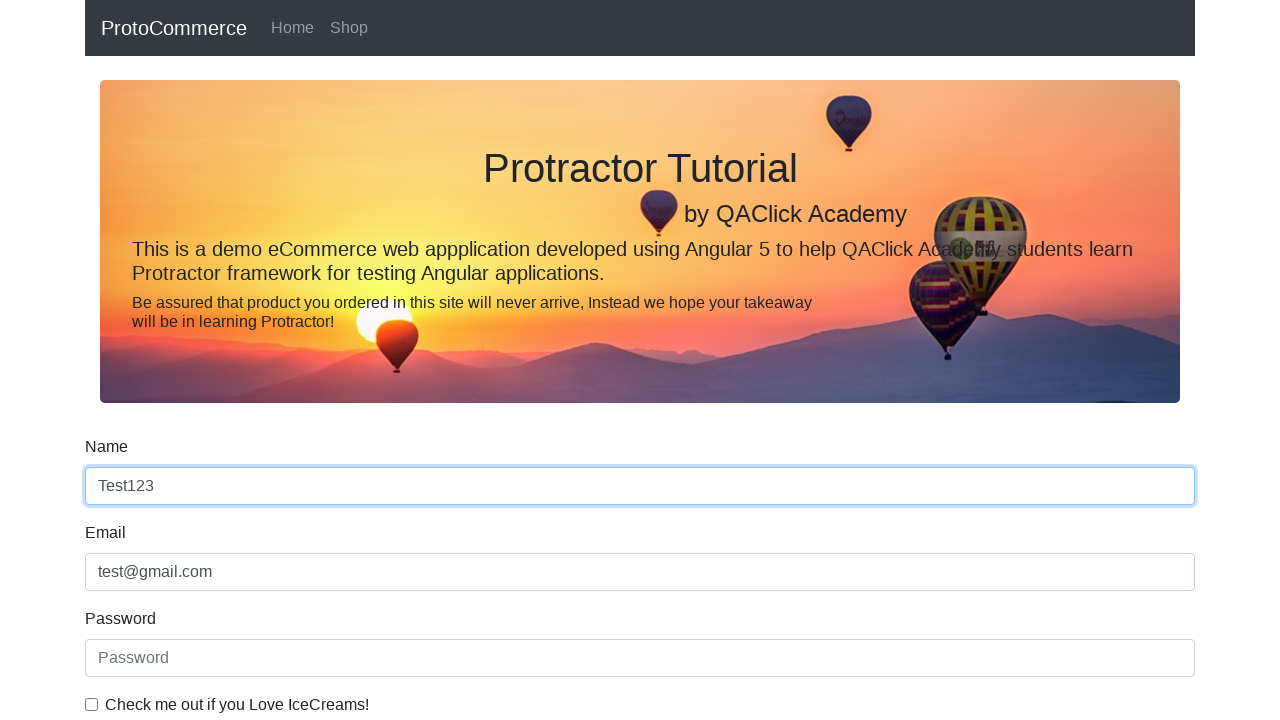

Filled password field with 'test123' on input#exampleInputPassword1
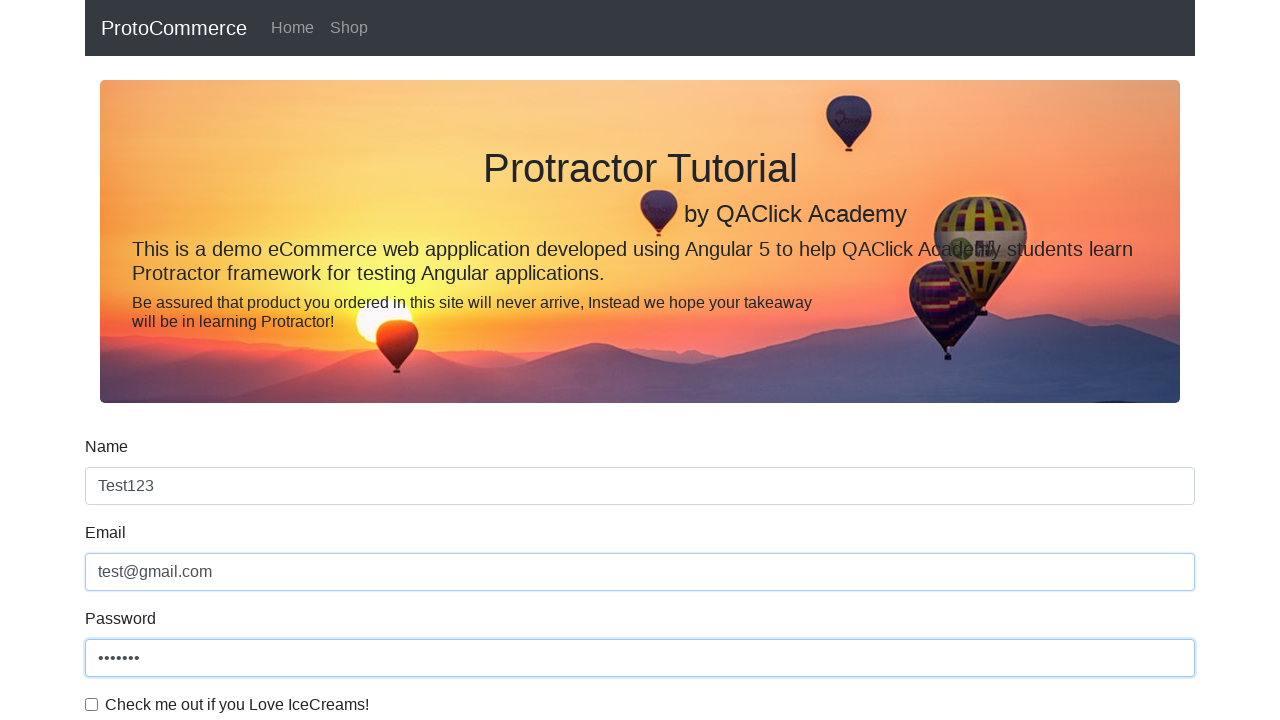

Checked the checkbox for agreement at (92, 704) on input#exampleCheck1
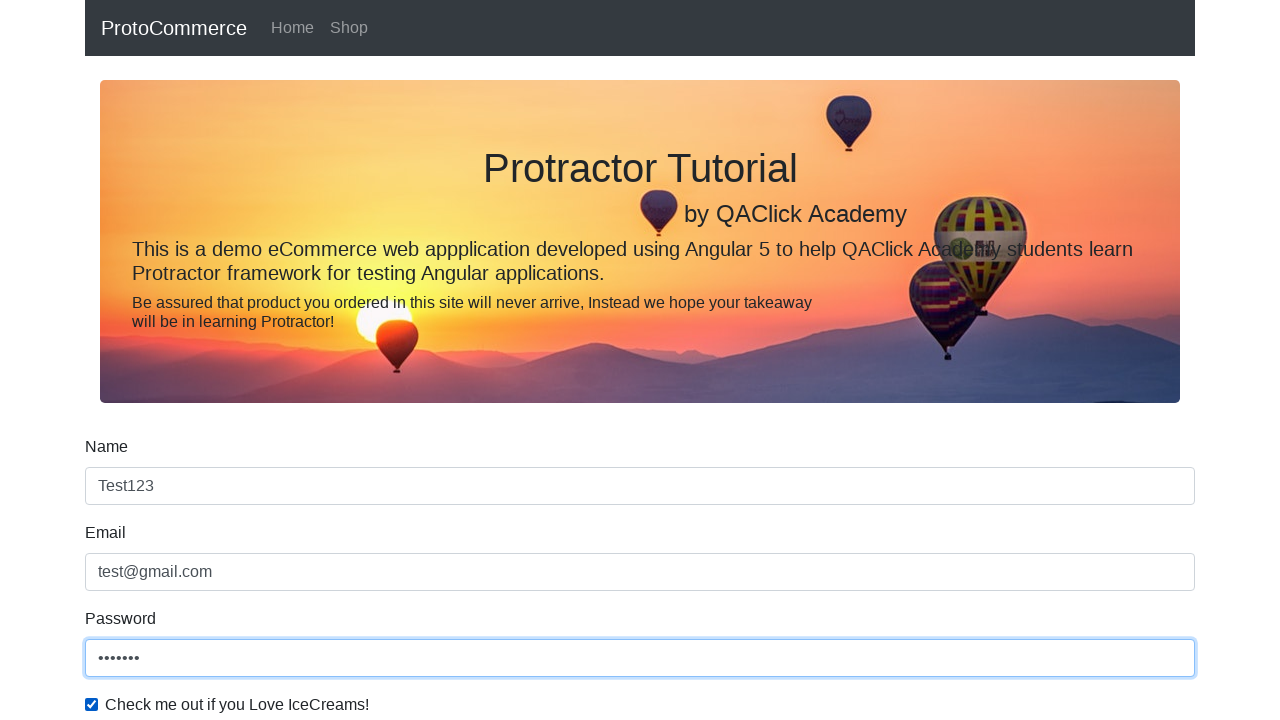

Opened gender dropdown at (640, 360) on select#exampleFormControlSelect1
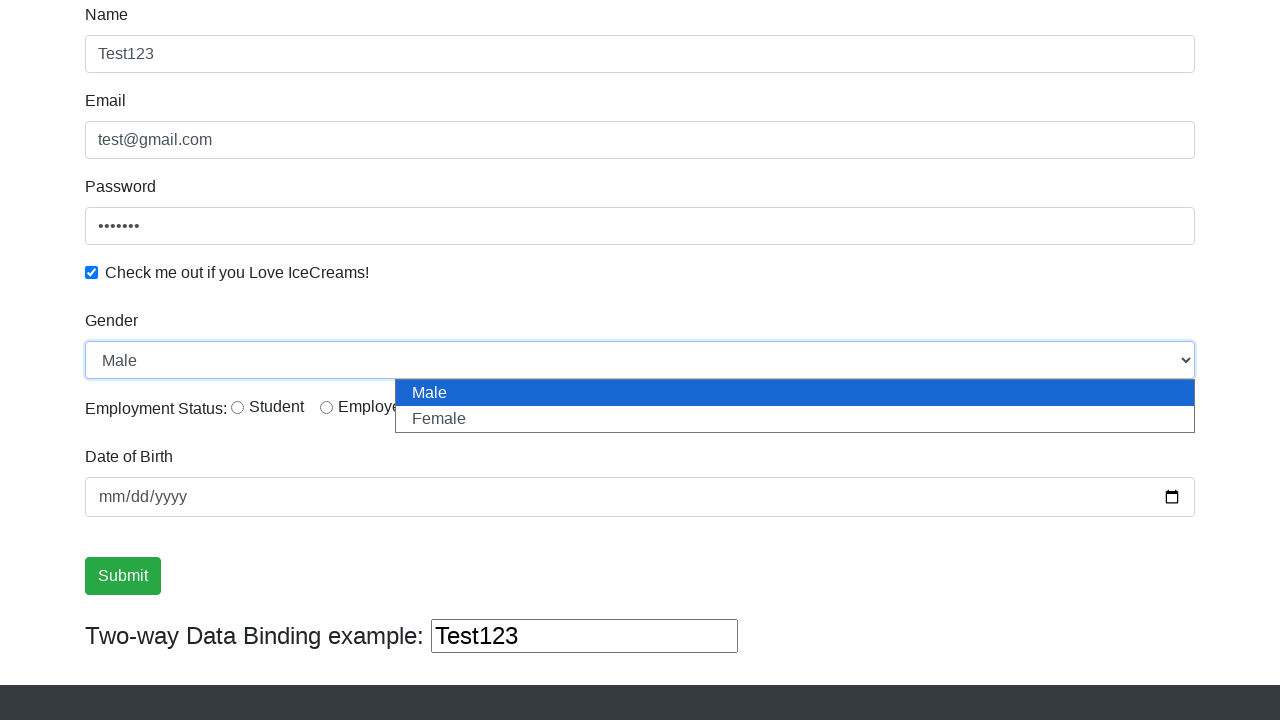

Selected gender option from dropdown on select#exampleFormControlSelect1
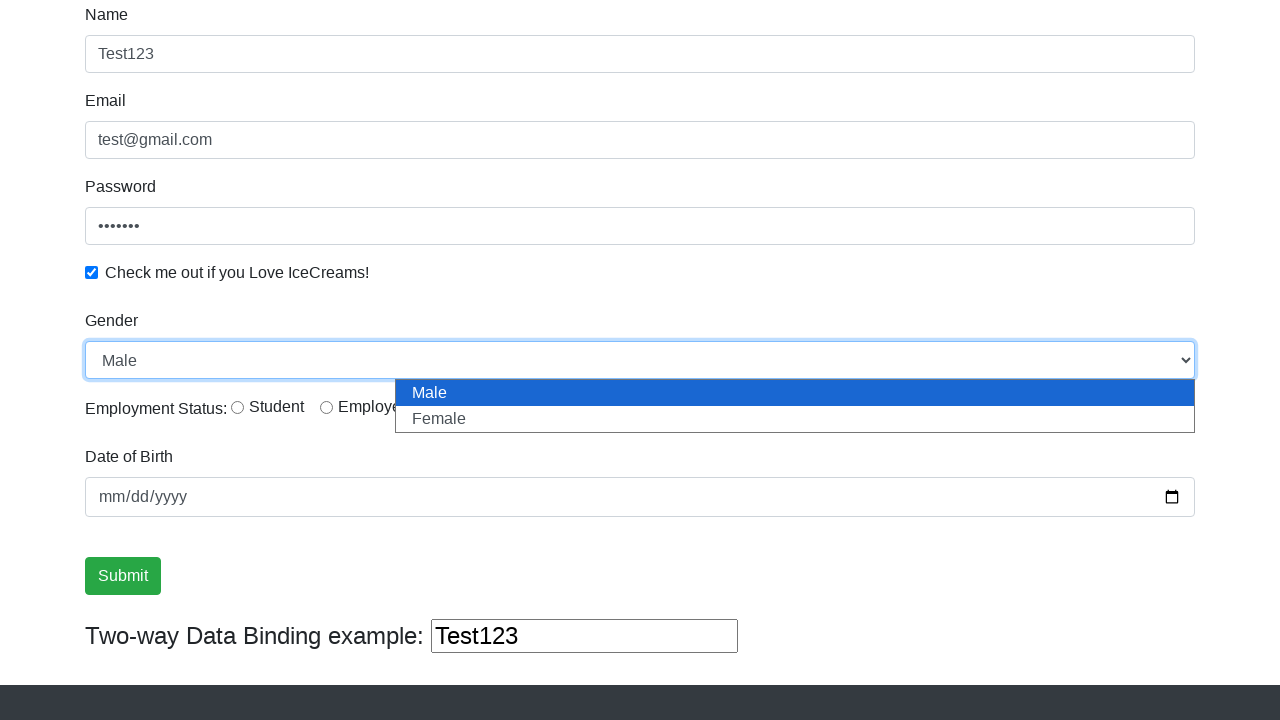

Selected employment status radio button at (326, 407) on input#inlineRadio2
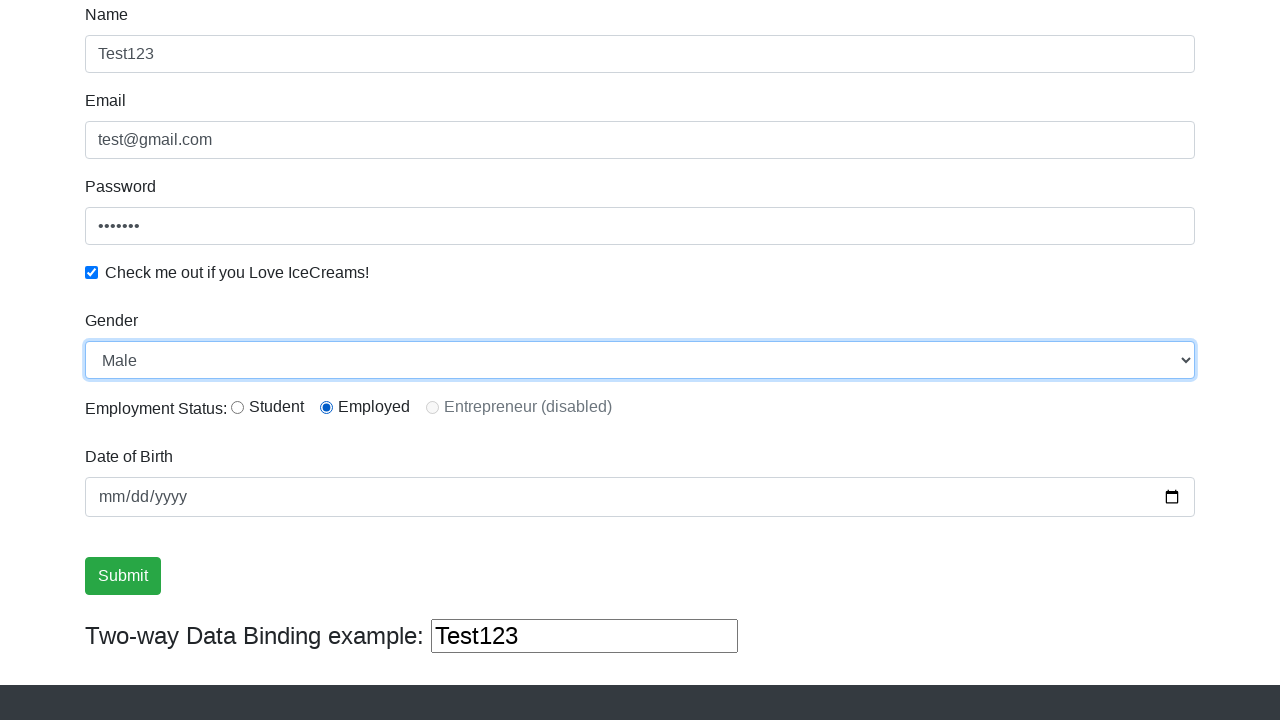

Filled date of birth field with '1999-12-22' on input[name='bday']
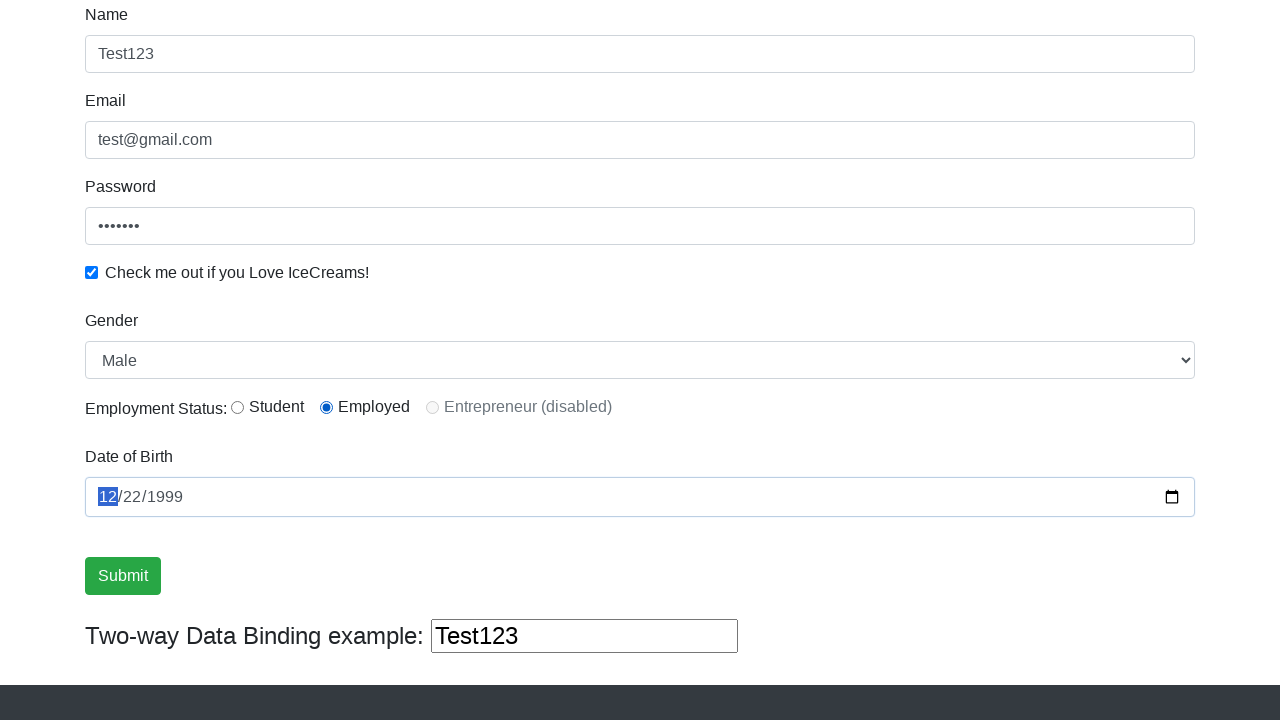

Clicked submit button to submit the form at (123, 576) on input[type='submit']
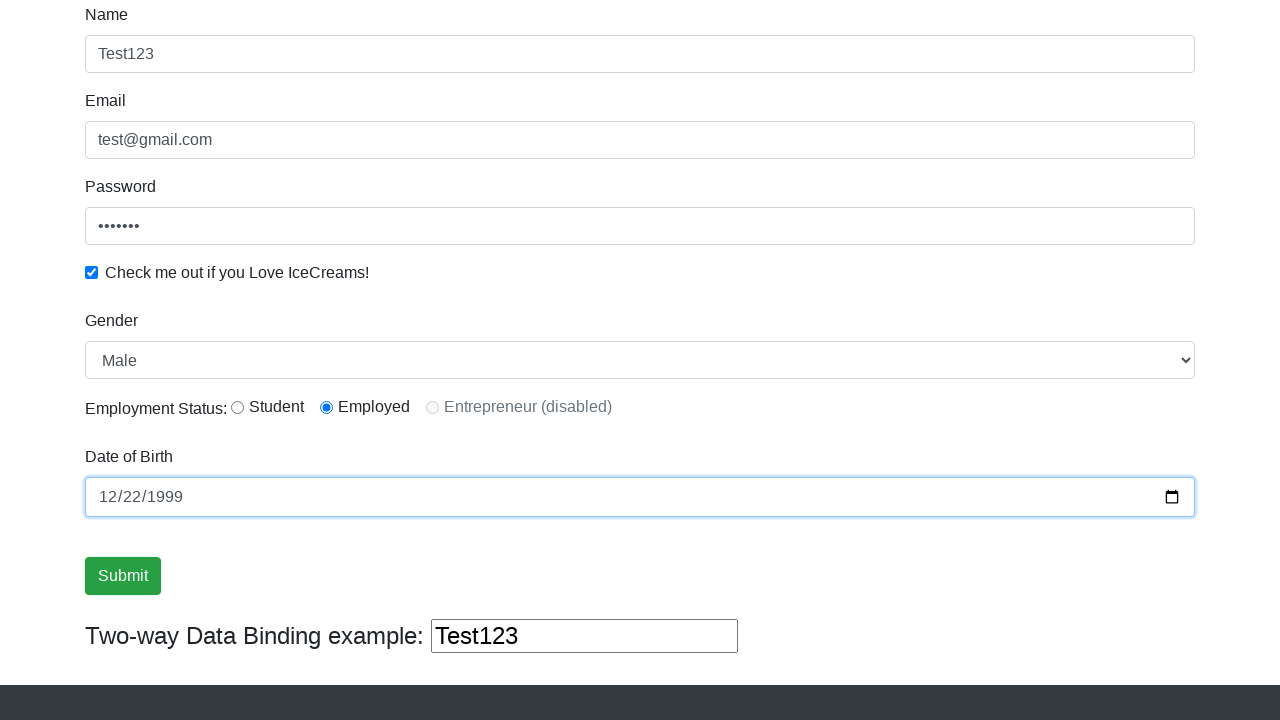

Success message appeared, form submission verified
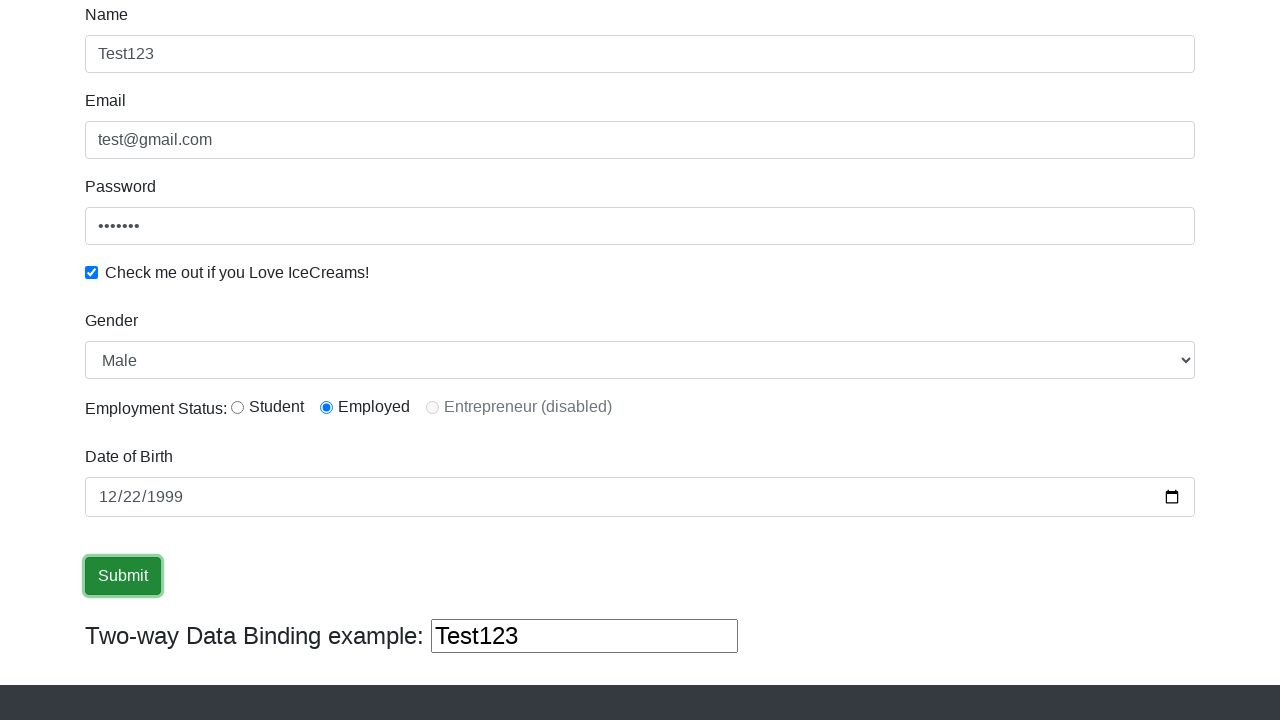

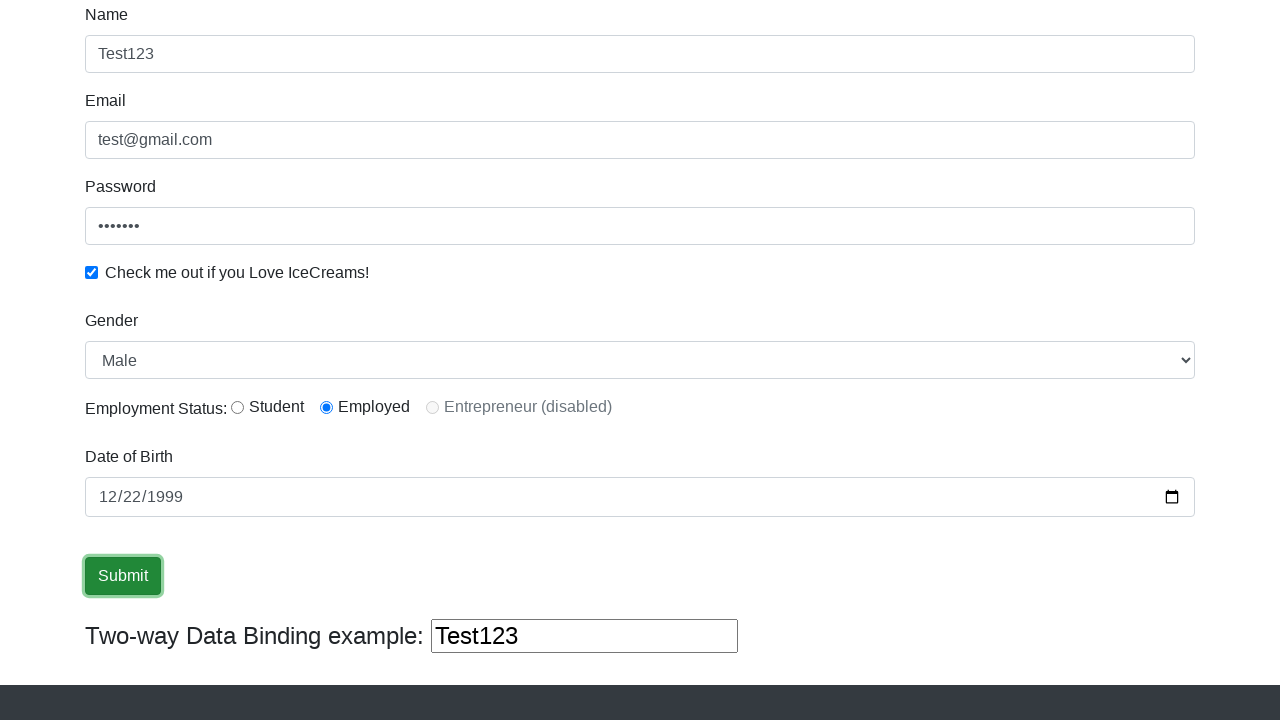